Navigates to a quotes website with infinite scroll and performs multiple scroll actions to load additional content, then verifies quotes are displayed.

Starting URL: http://quotes.toscrape.com/scroll

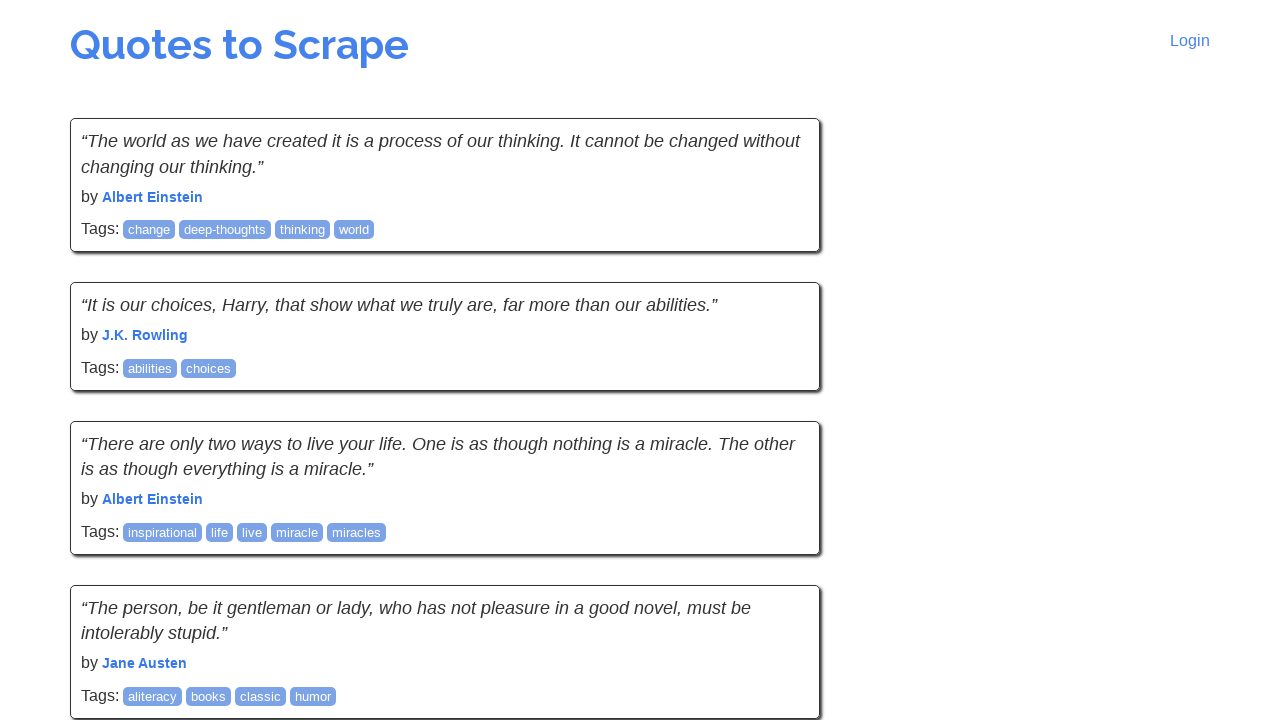

Scrolled to position 10000 pixels to load more content
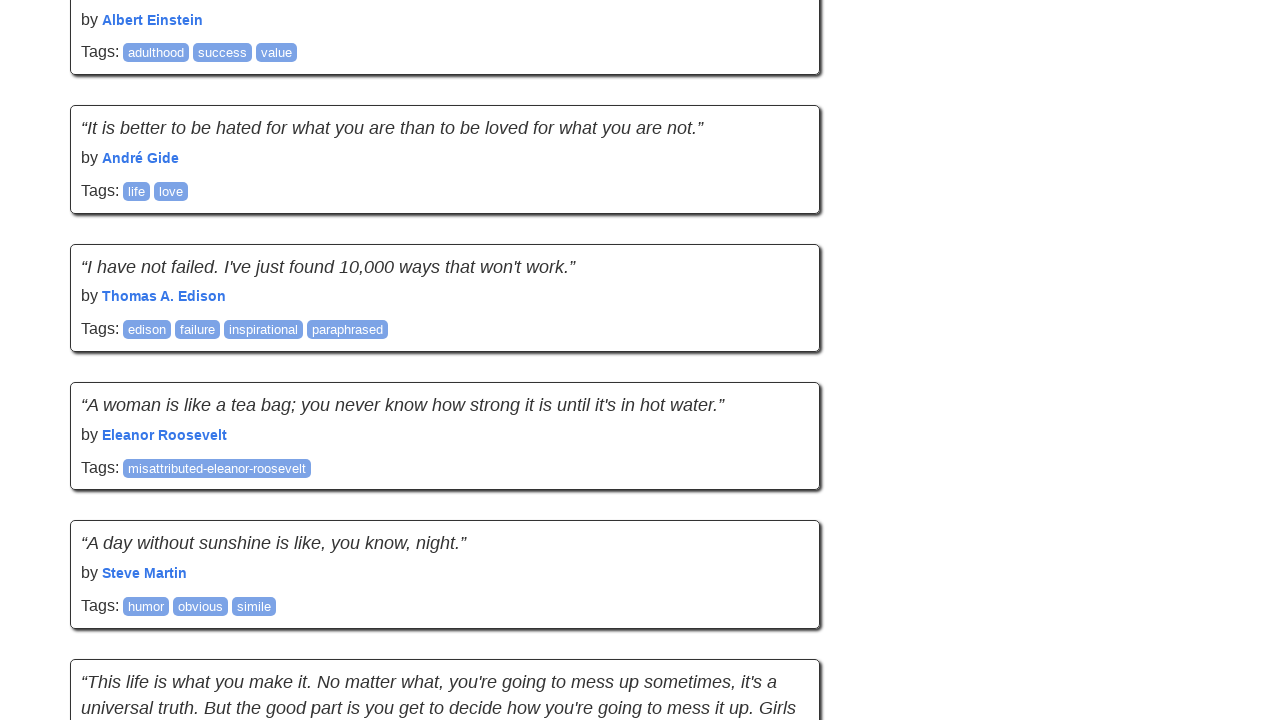

Waited 3 seconds for infinite scroll content to load
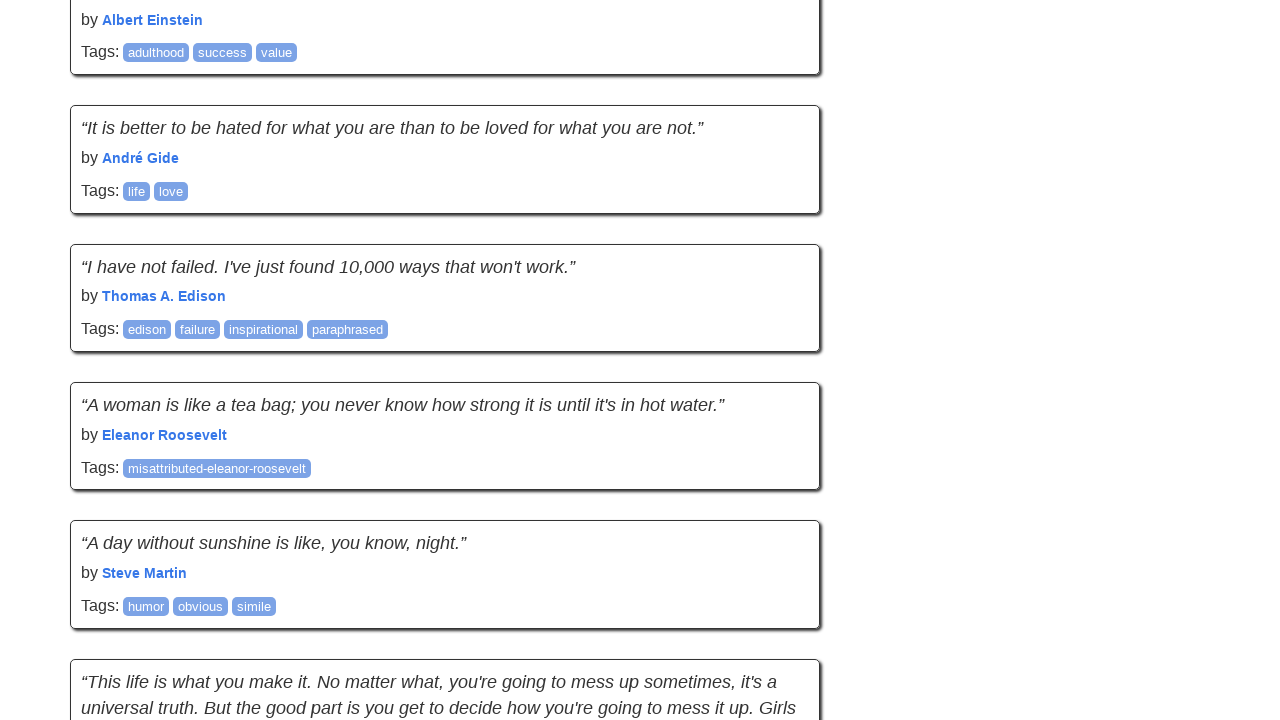

Scrolled to position 20000 pixels to load more content
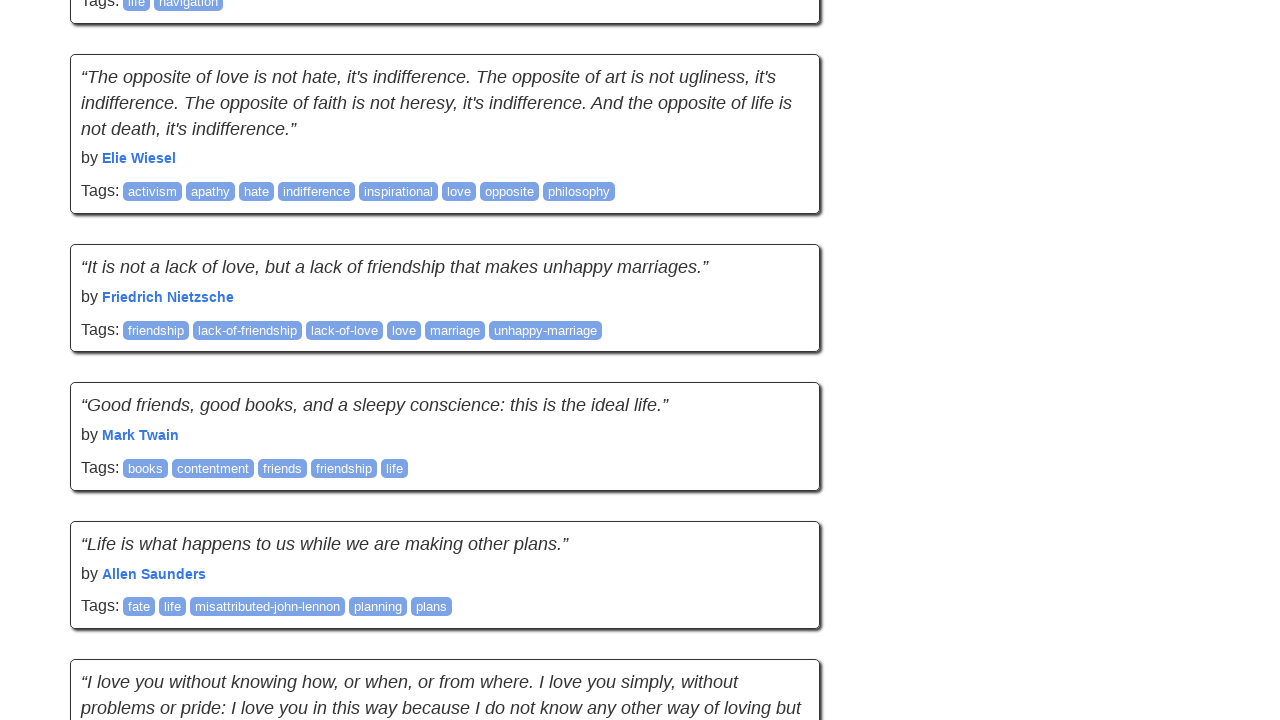

Waited 3 seconds for infinite scroll content to load
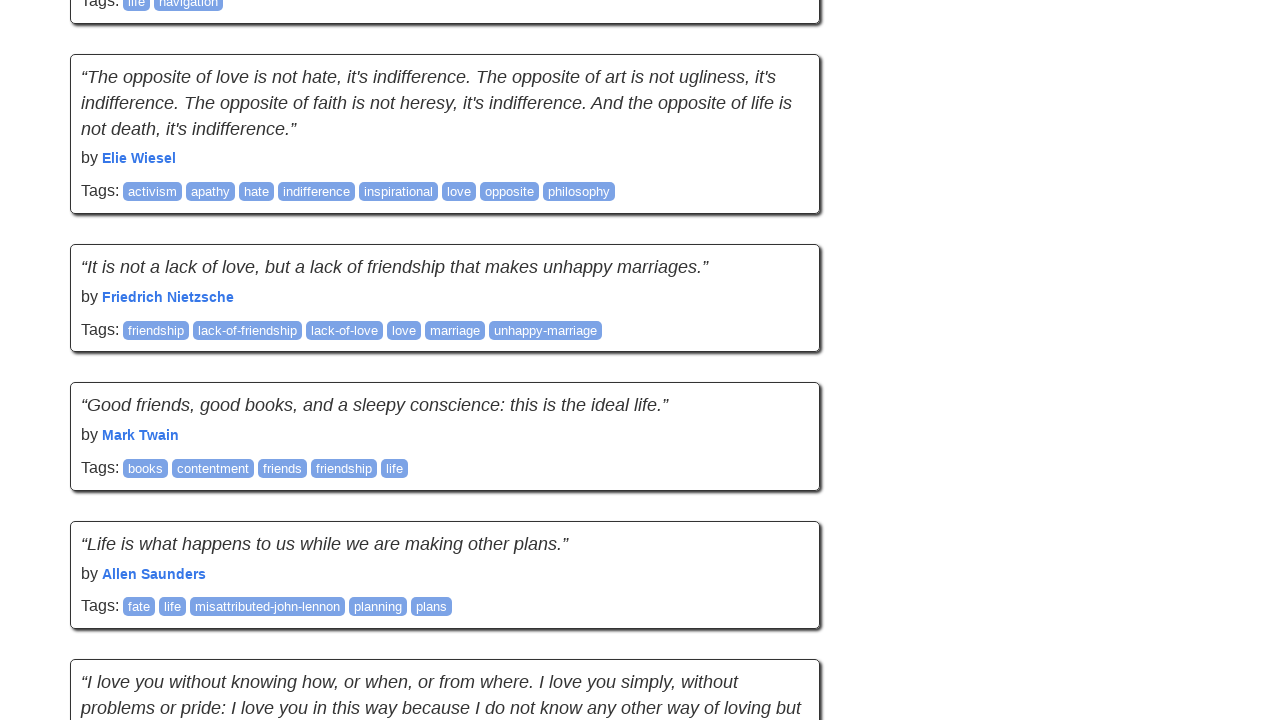

Scrolled to position 30000 pixels to load more content
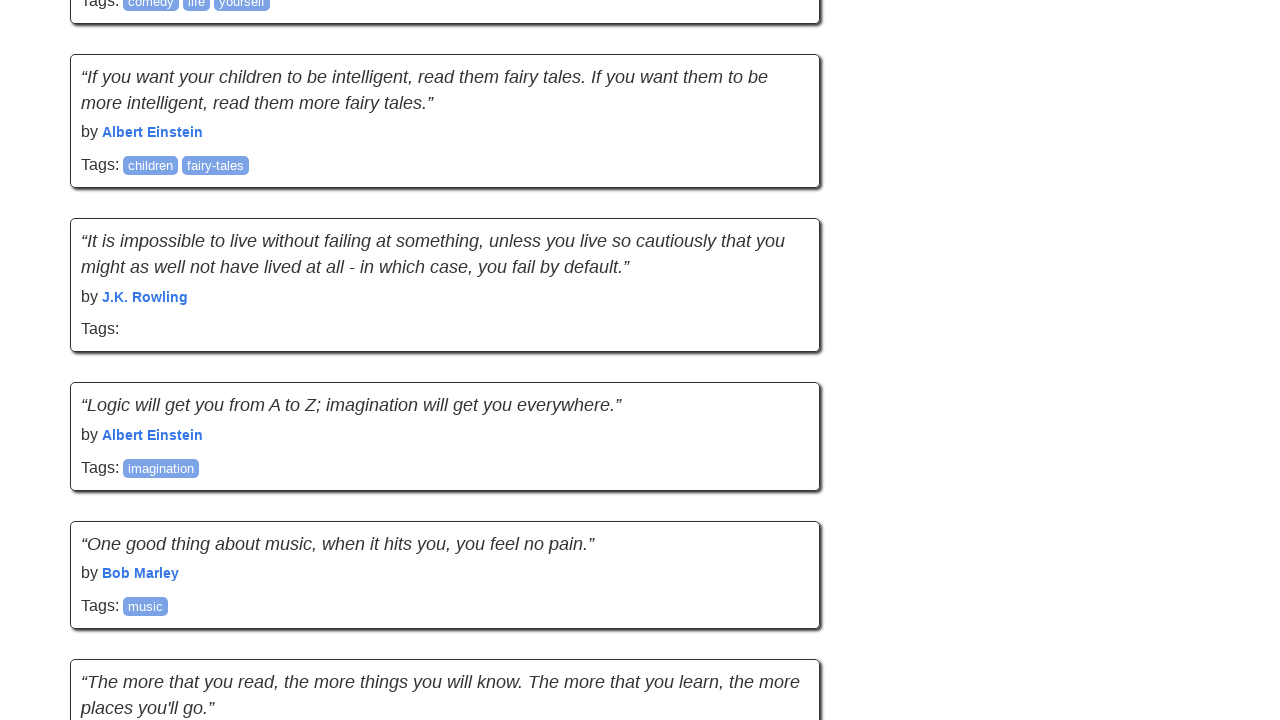

Waited 3 seconds for infinite scroll content to load
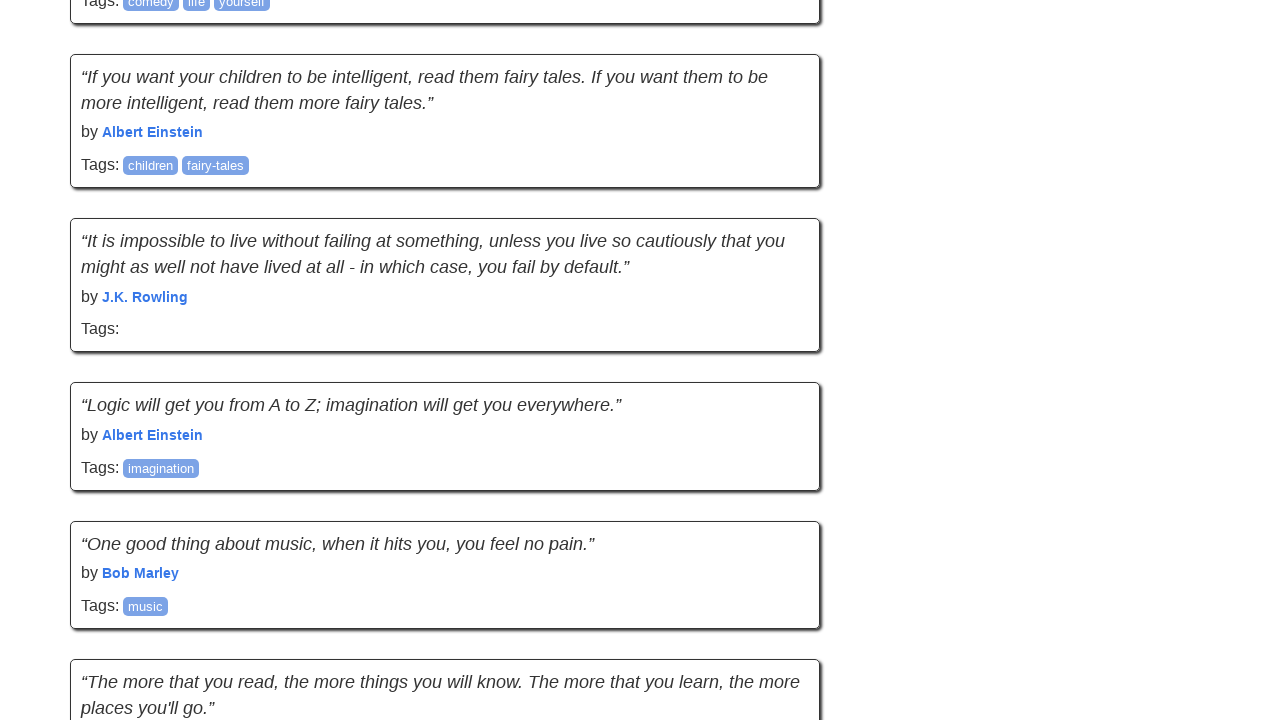

Scrolled to position 40000 pixels to load more content
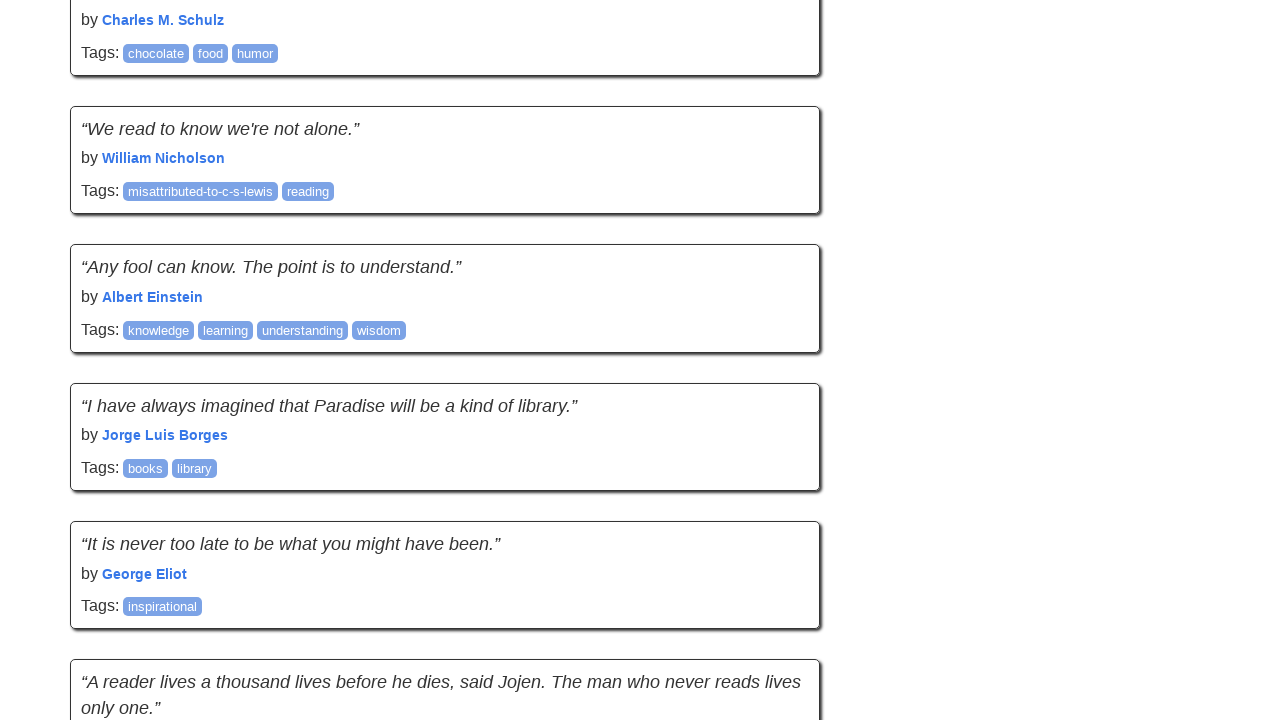

Waited 3 seconds for infinite scroll content to load
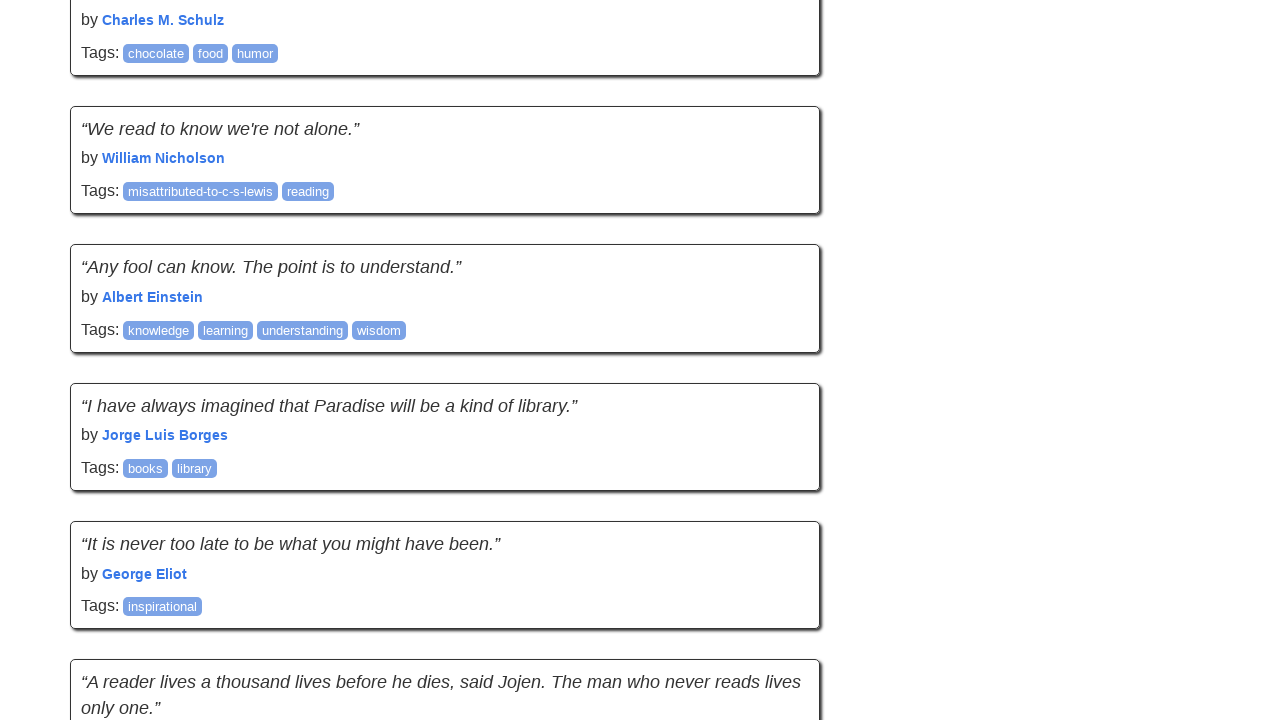

Scrolled to position 50000 pixels to load more content
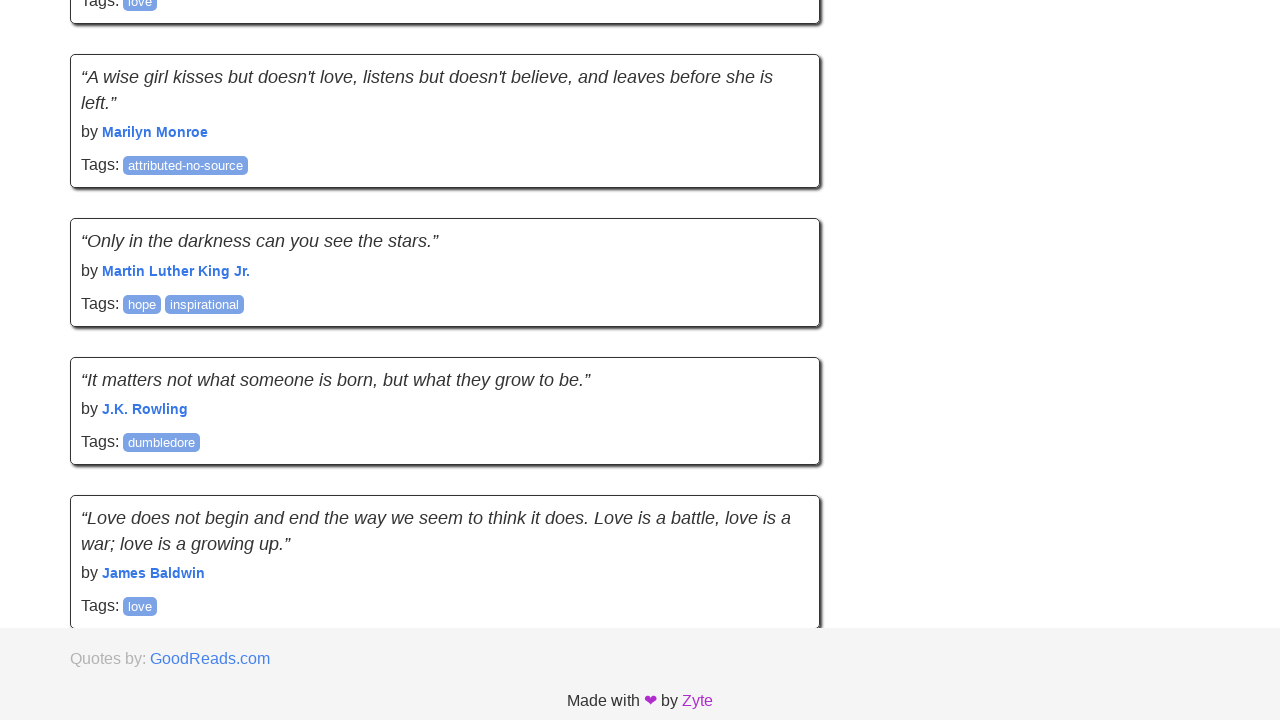

Waited 3 seconds for infinite scroll content to load
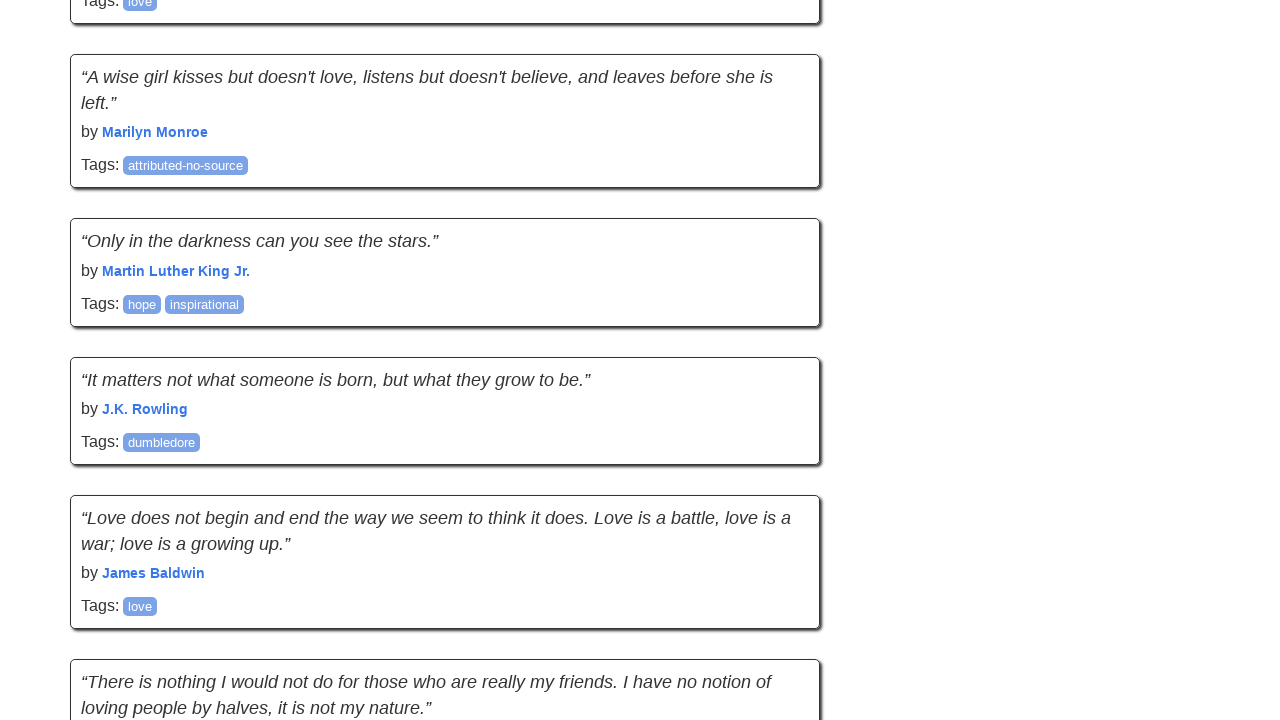

Verified quote elements are displayed on the page
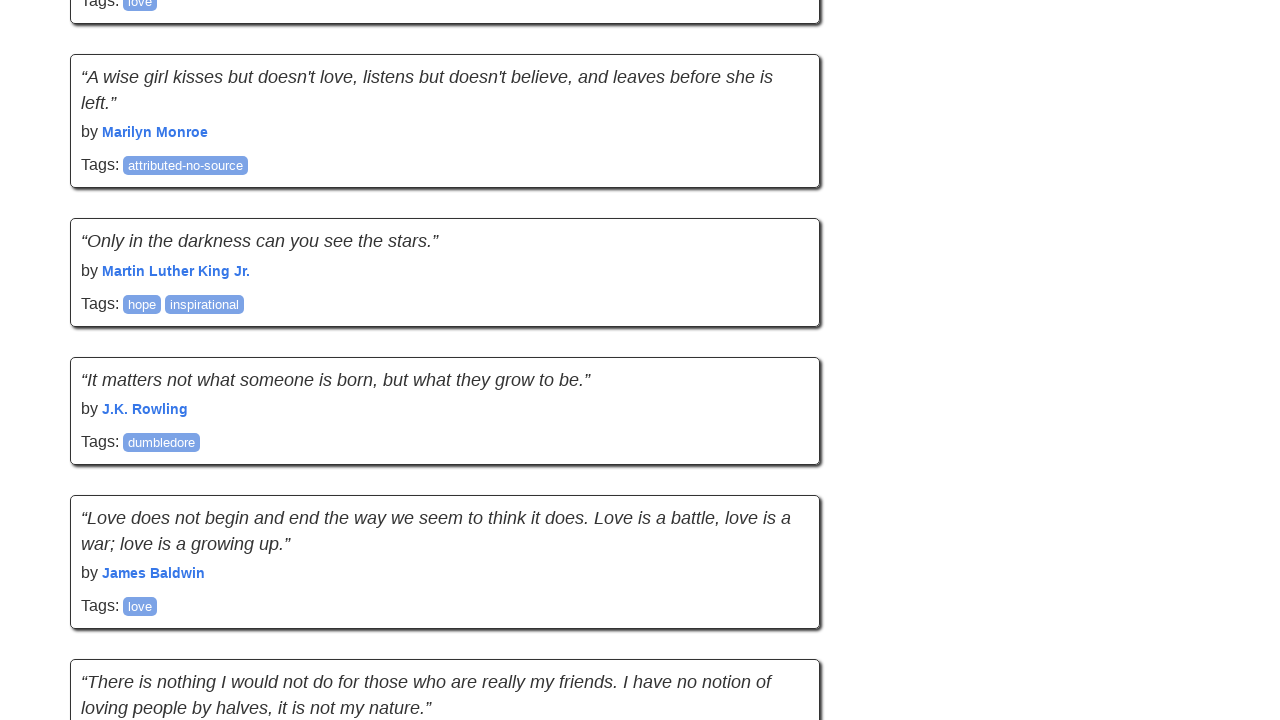

Verified author elements are displayed on the page
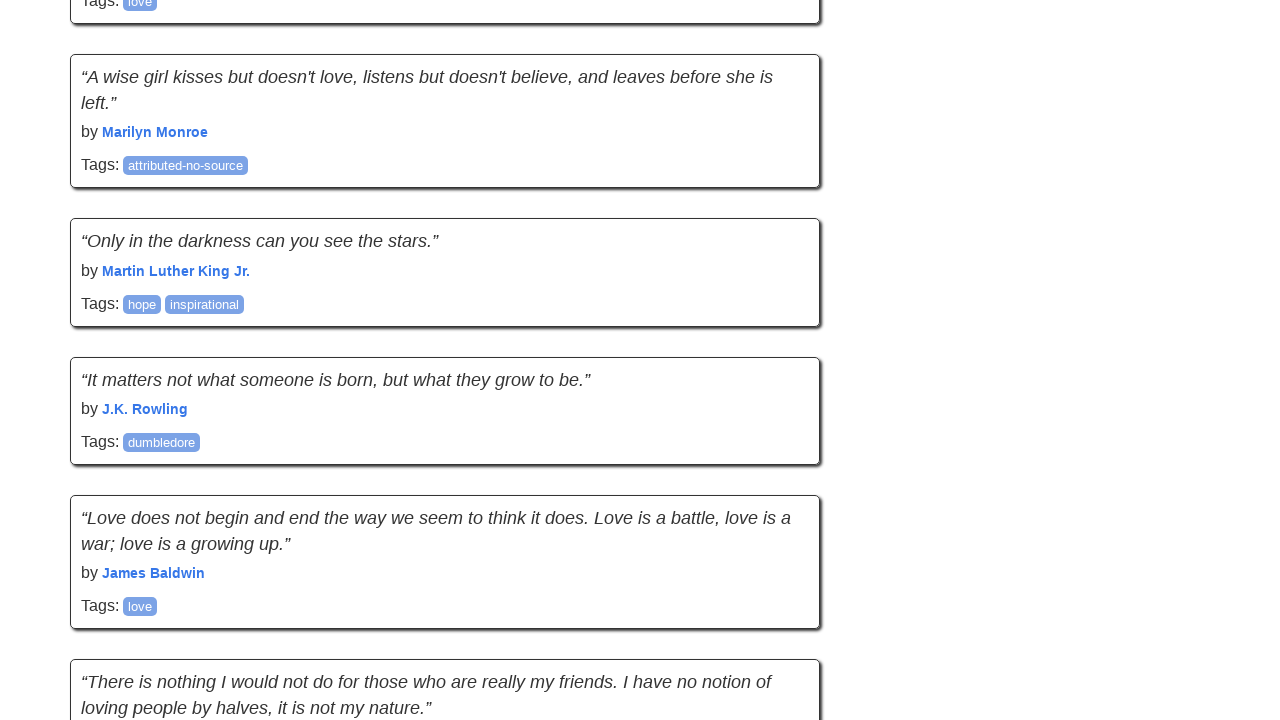

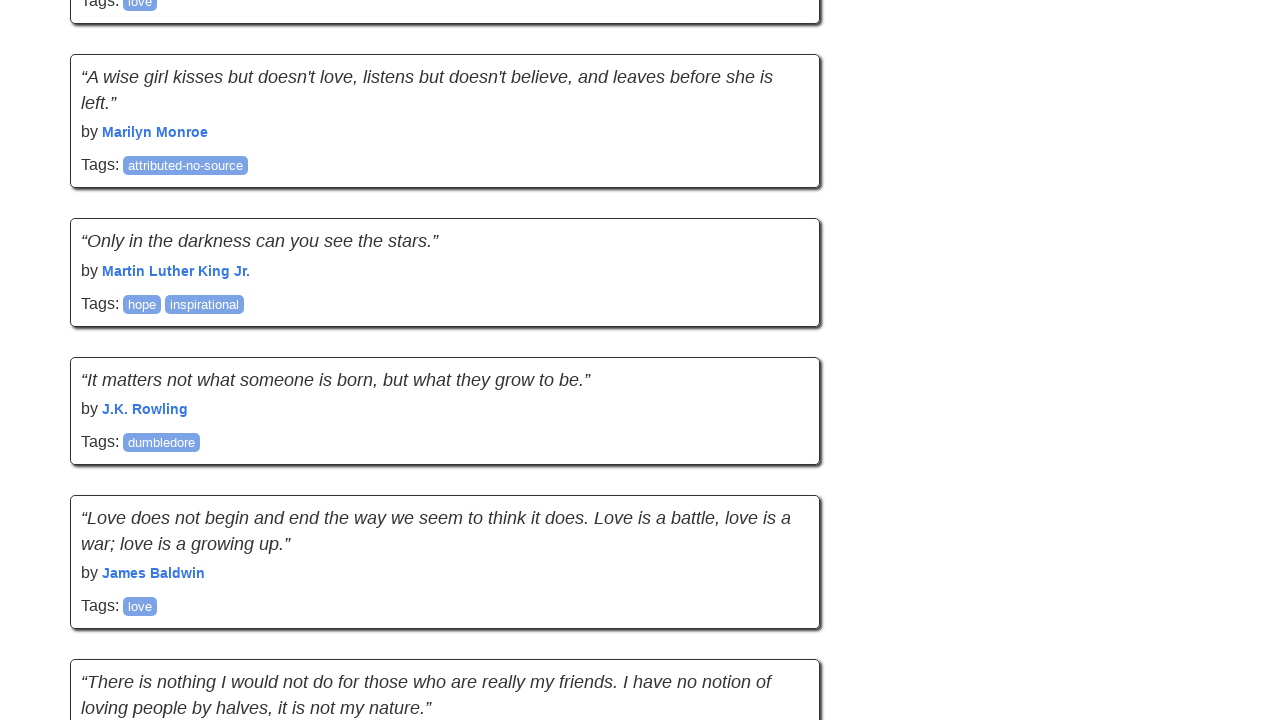